Tests dropdown and checkbox functionality on a flight booking practice page, including selecting senior citizen discount, switching trip type, and incrementing passenger count to 5 adults.

Starting URL: https://rahulshettyacademy.com/dropdownsPractise/

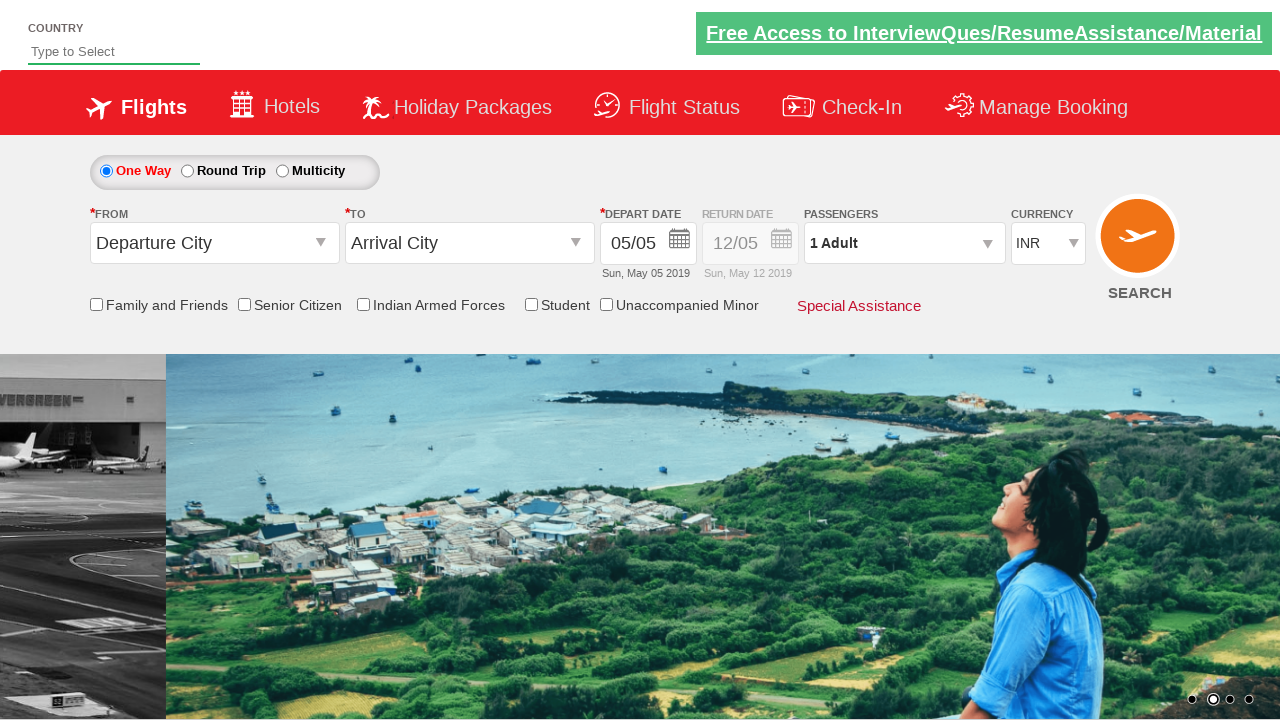

Located senior citizen discount checkbox
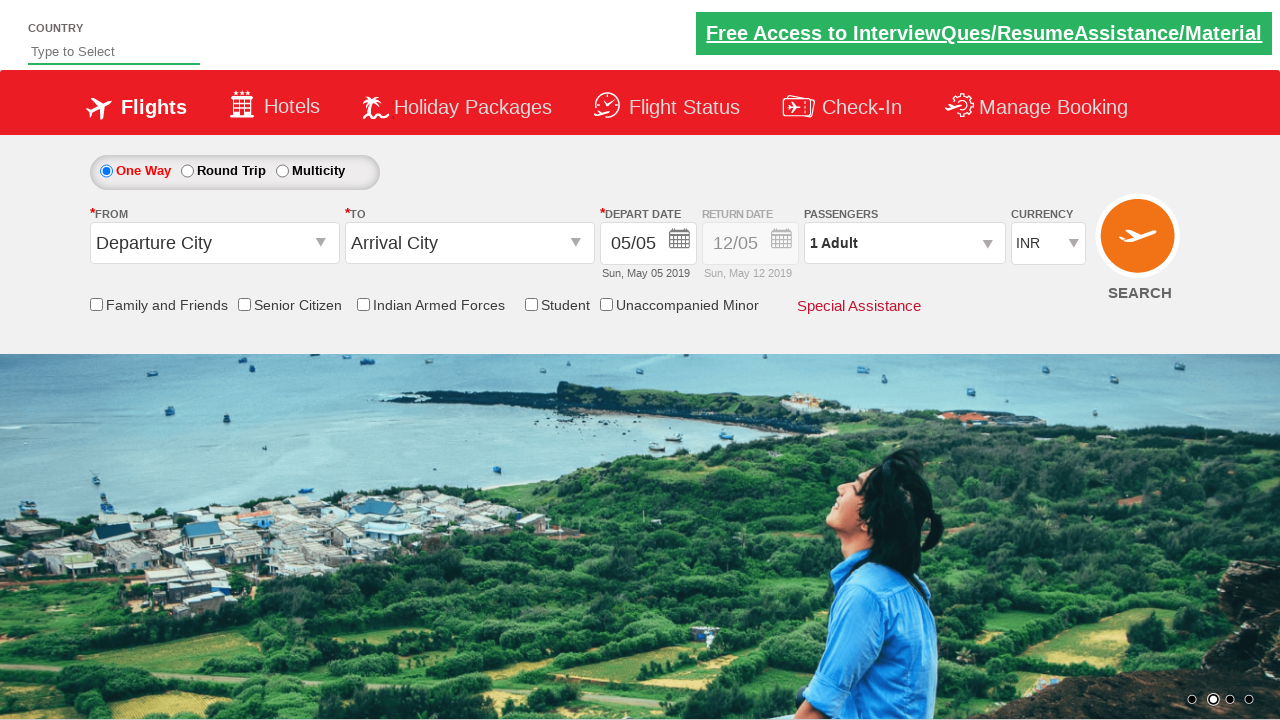

Verified senior citizen discount checkbox is not initially selected
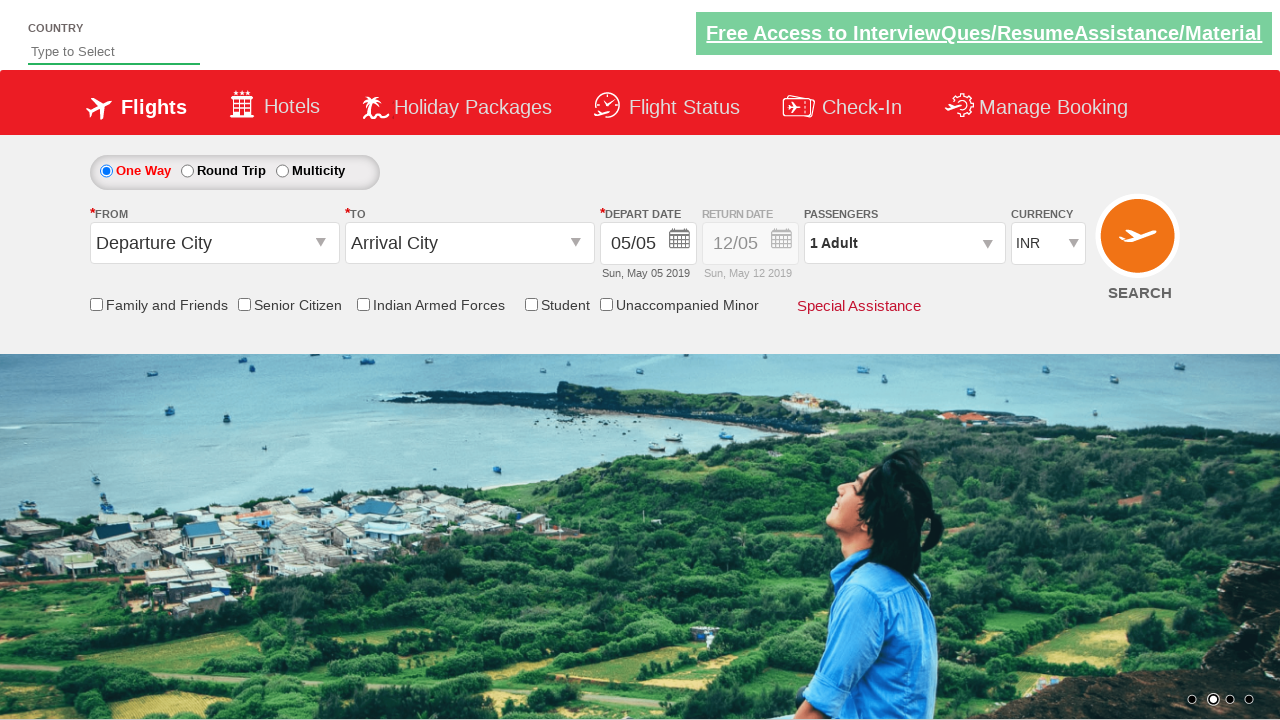

Clicked senior citizen discount checkbox at (244, 304) on input[id*='SeniorCitizenDiscount']
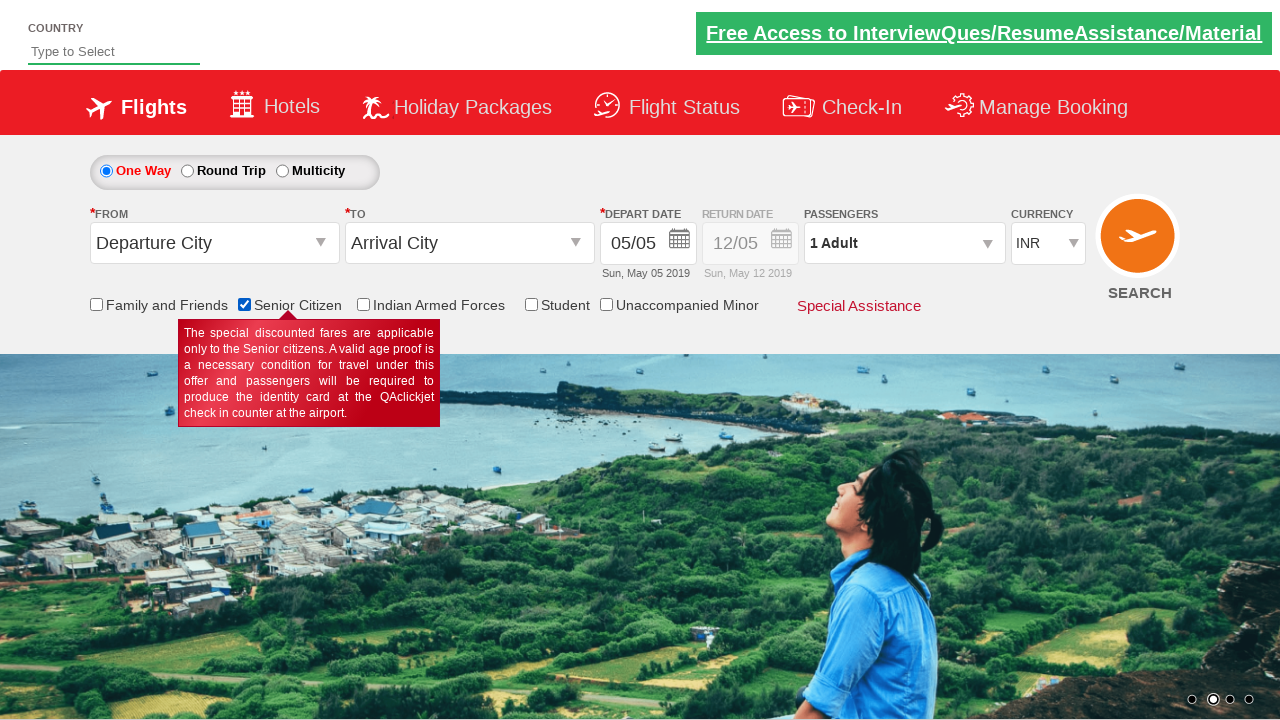

Verified senior citizen discount checkbox is now selected
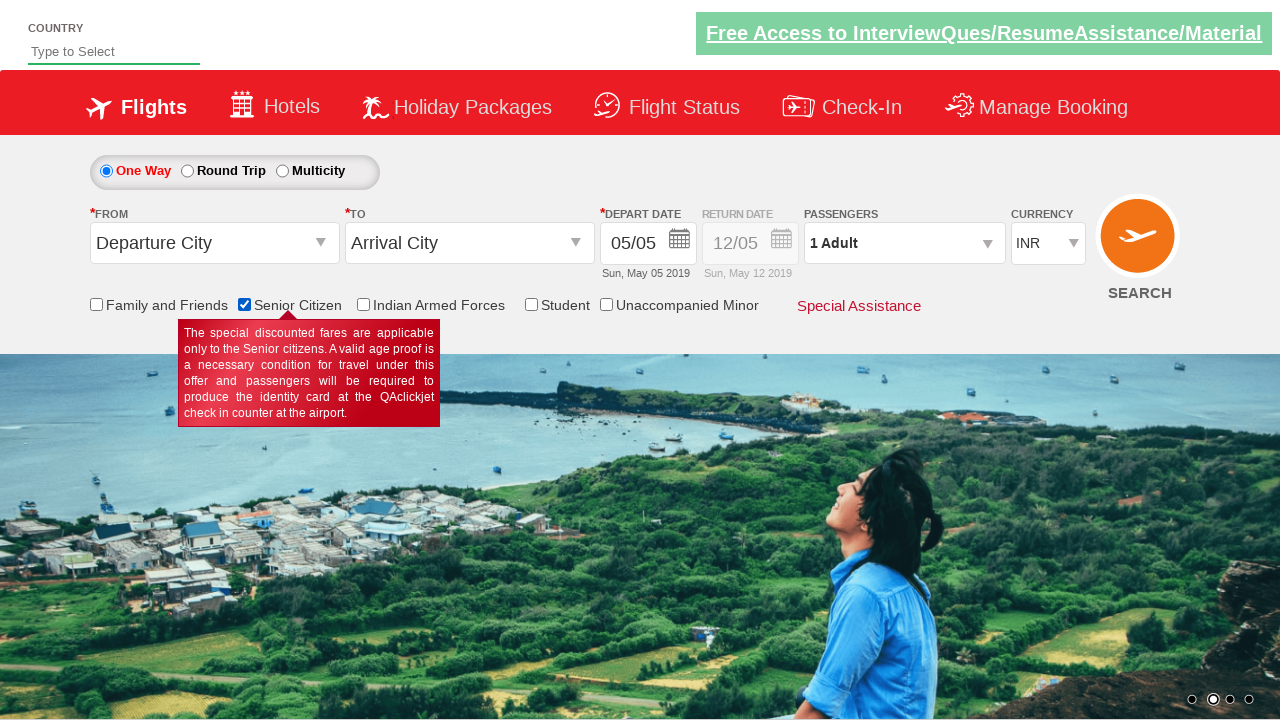

Clicked round trip radio button at (187, 171) on #ctl00_mainContent_rbtnl_Trip_1
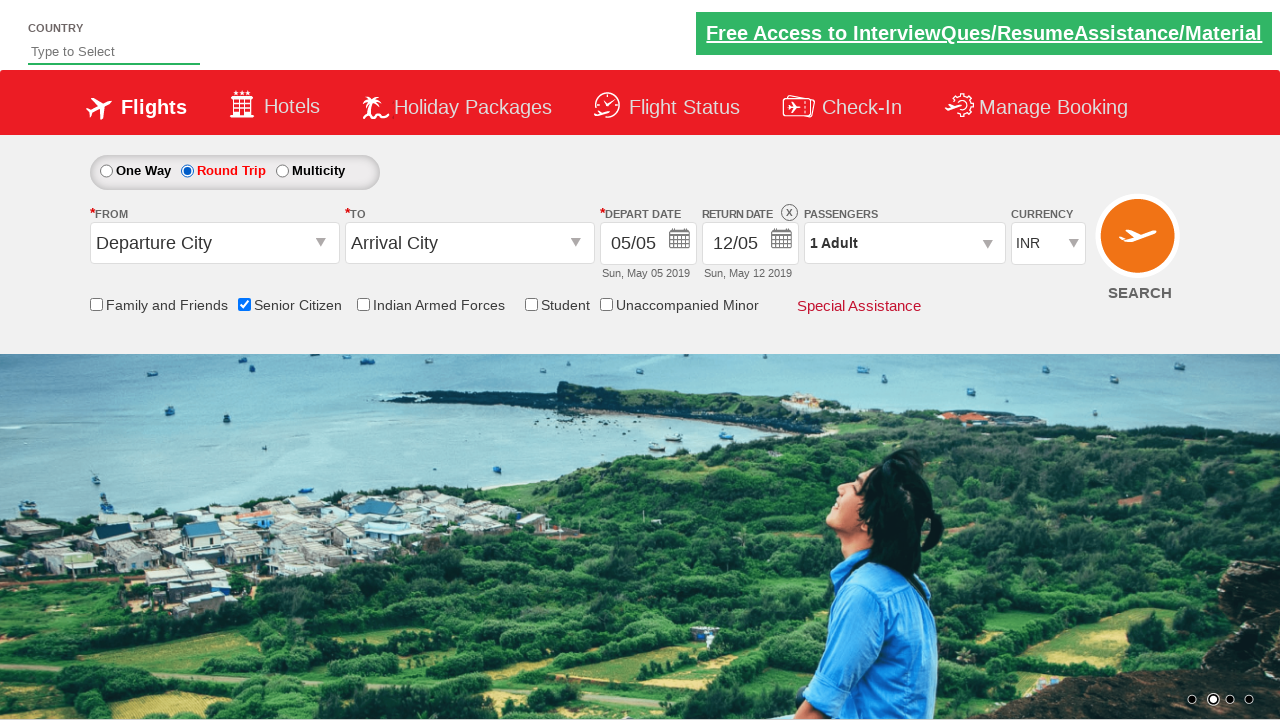

Retrieved return date div style attribute
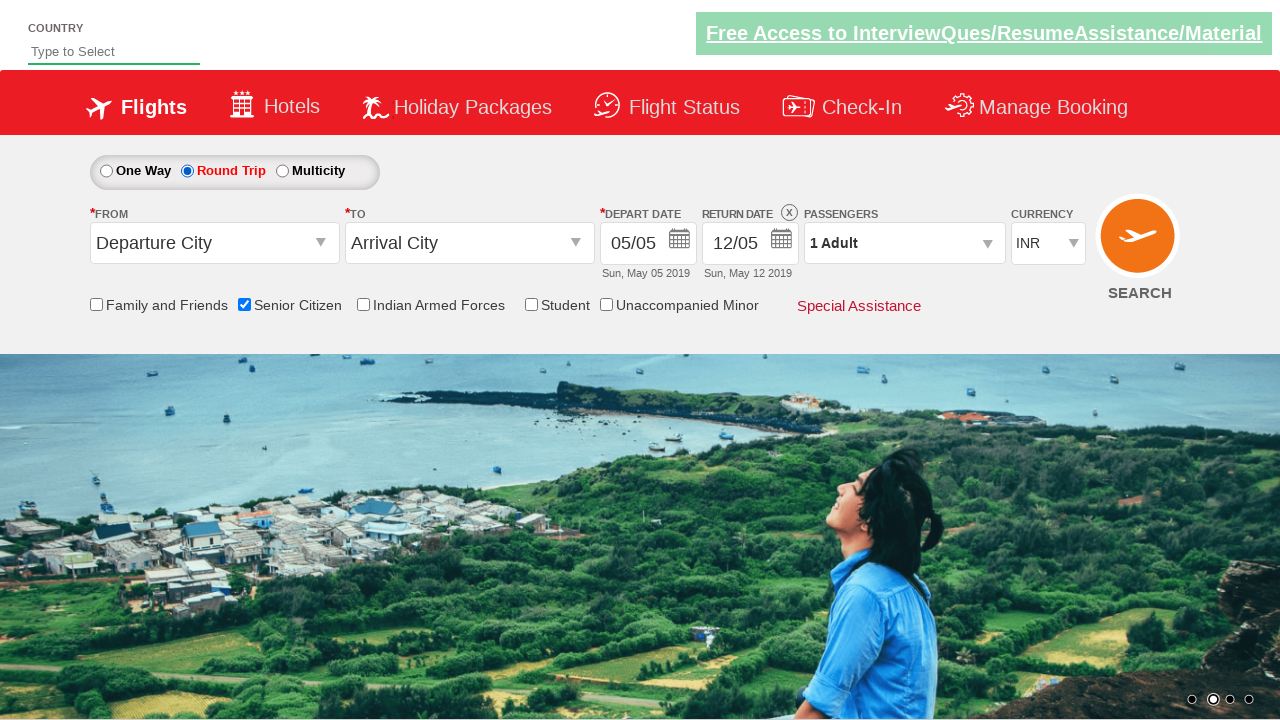

Verified return date div is enabled (style changed)
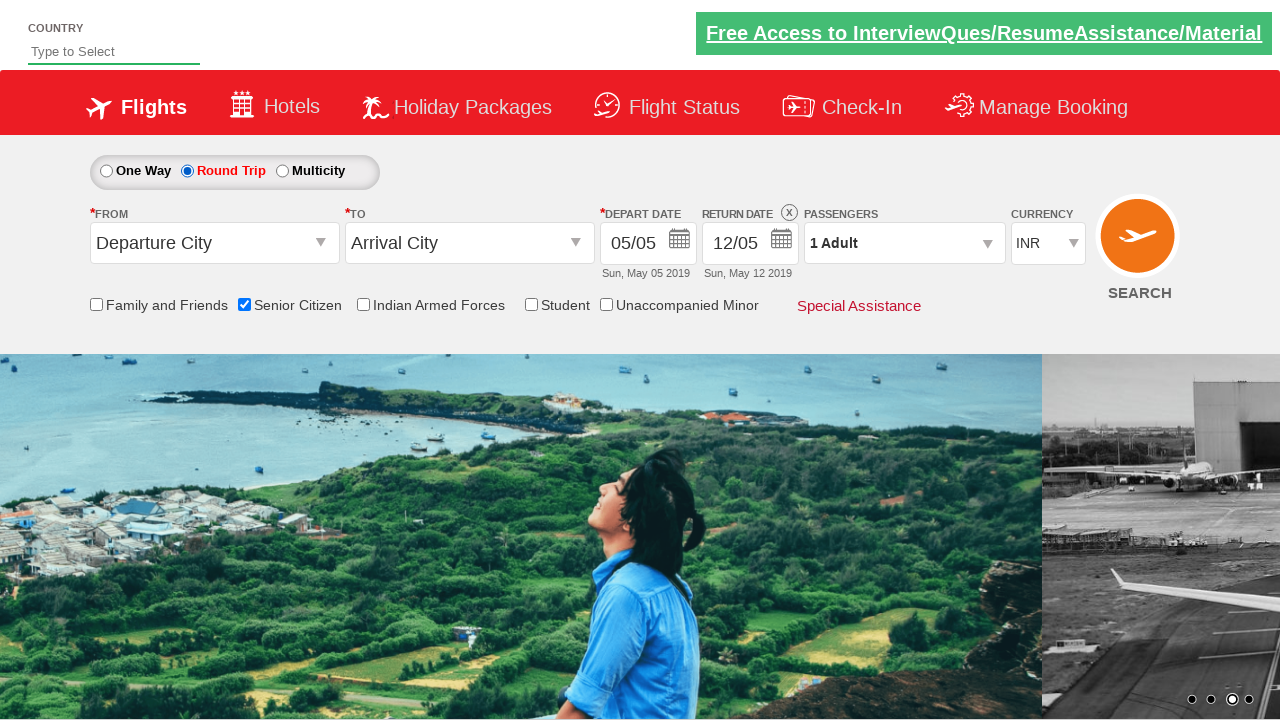

Clicked passenger information dropdown at (904, 243) on #divpaxinfo
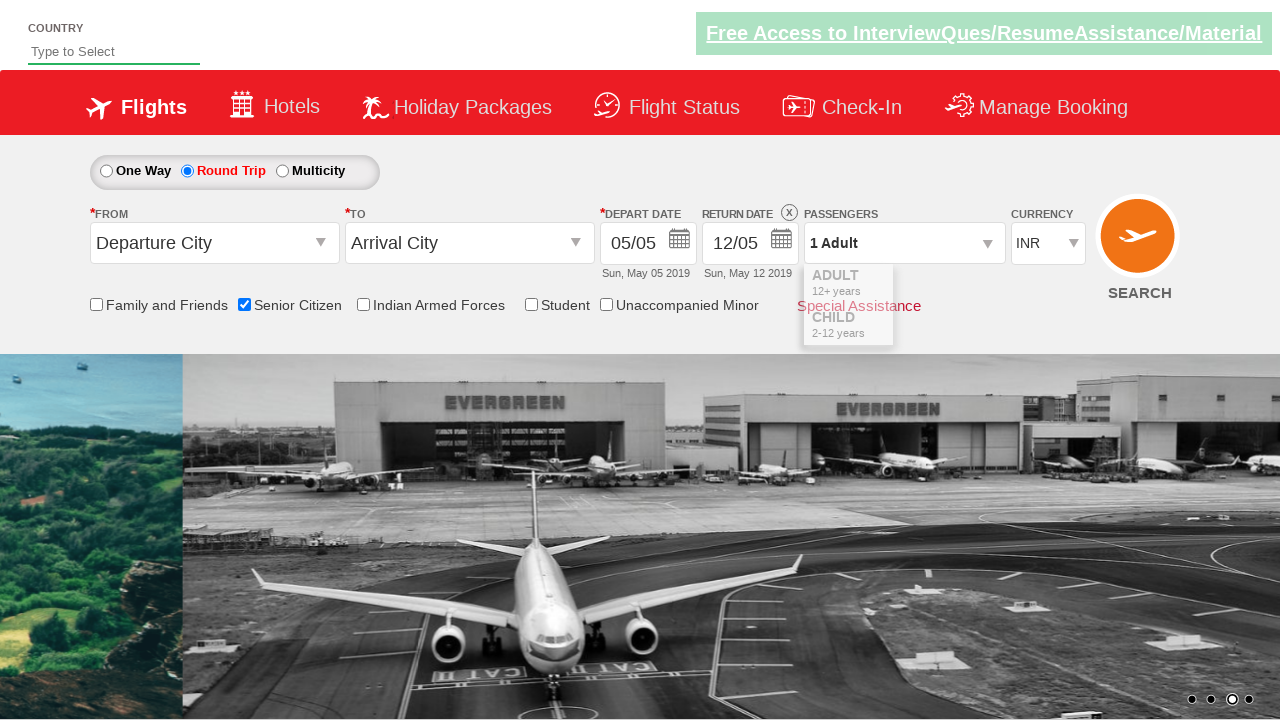

Waited 2 seconds for dropdown to open
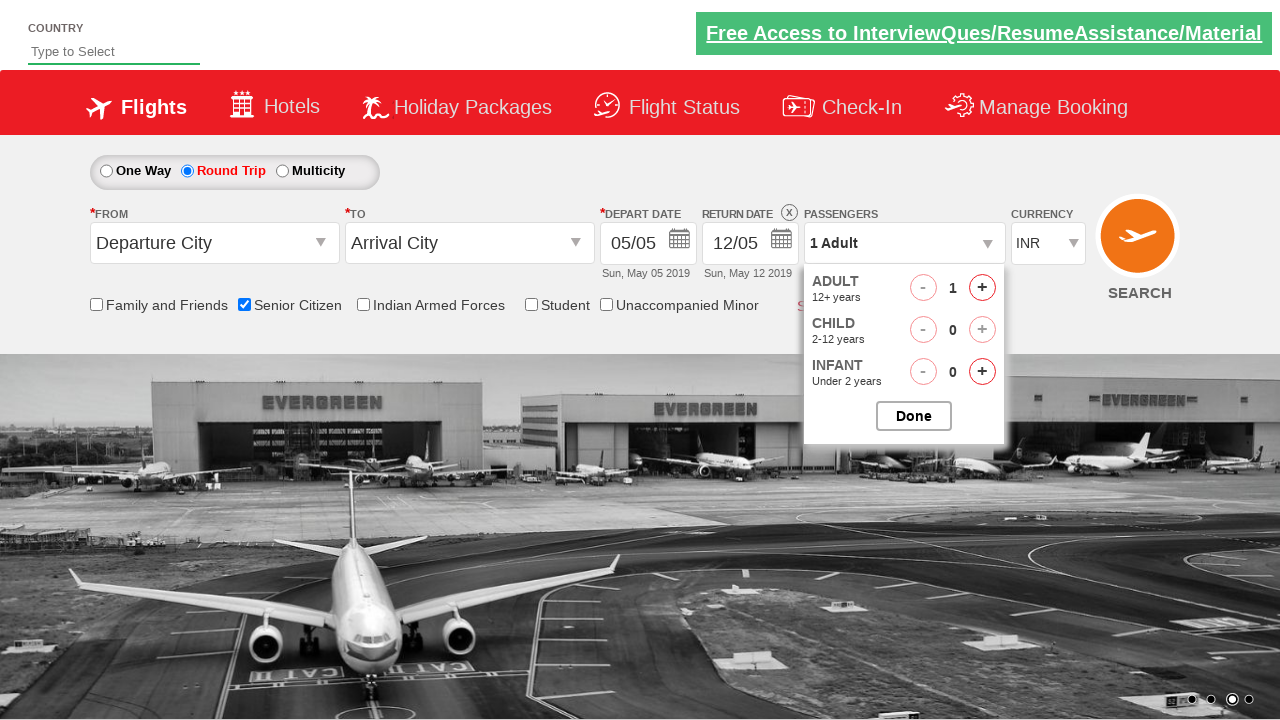

Incremented adult passenger count (iteration 1/4) at (982, 288) on #hrefIncAdt
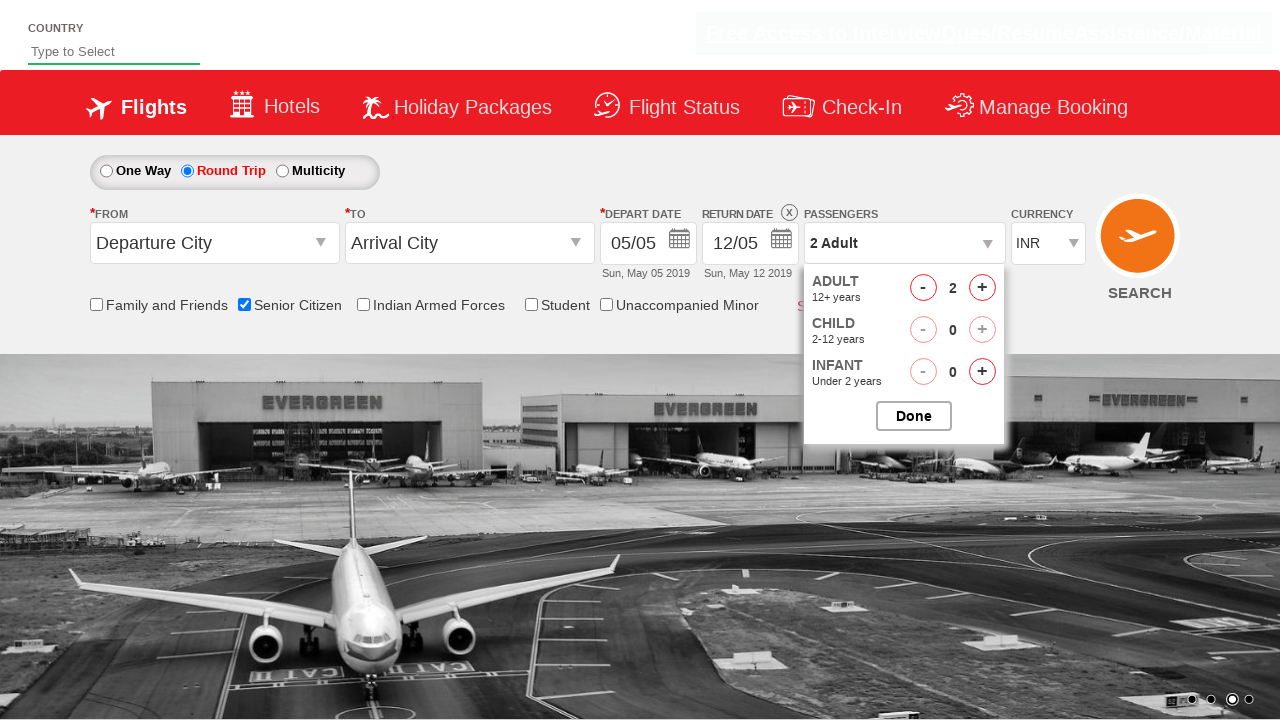

Incremented adult passenger count (iteration 2/4) at (982, 288) on #hrefIncAdt
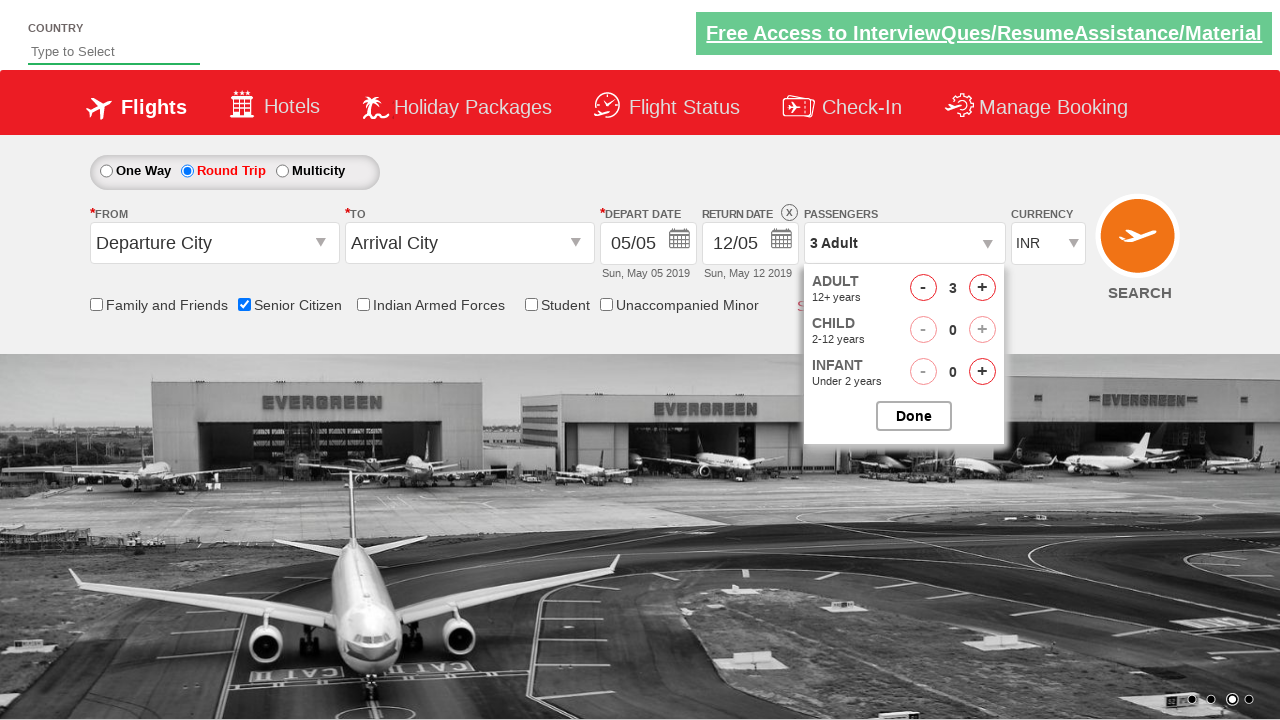

Incremented adult passenger count (iteration 3/4) at (982, 288) on #hrefIncAdt
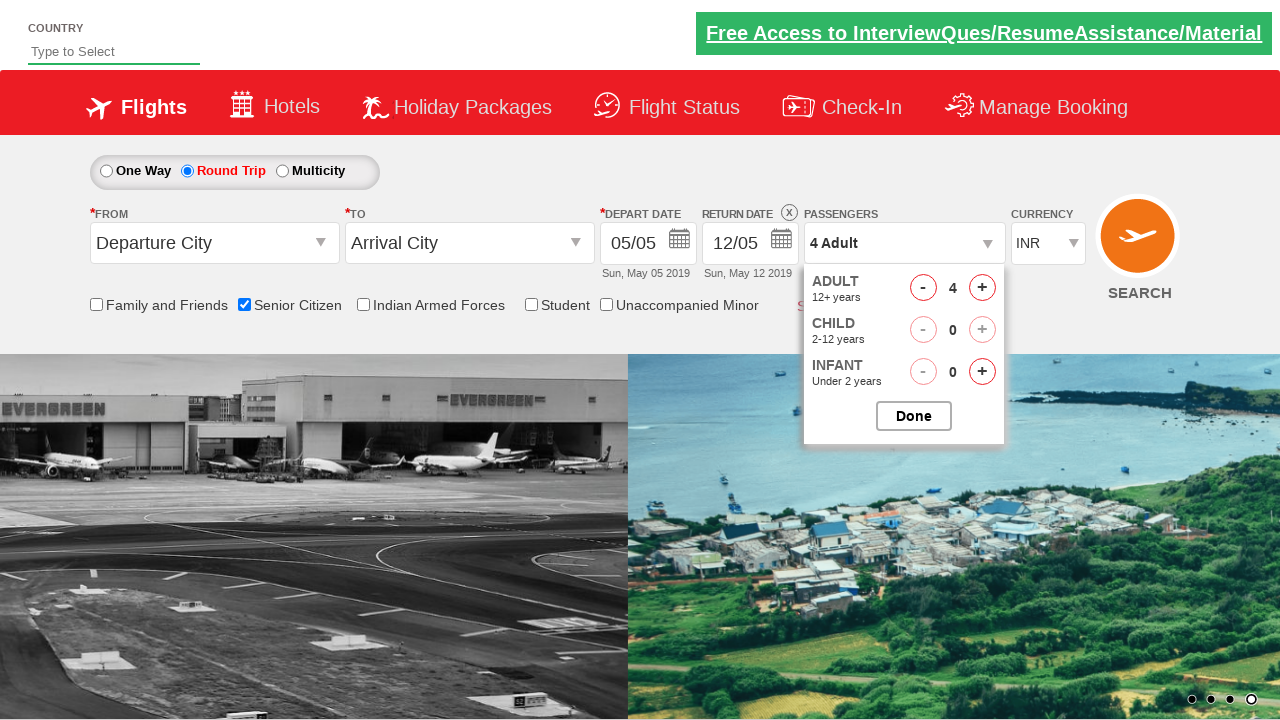

Incremented adult passenger count (iteration 4/4) at (982, 288) on #hrefIncAdt
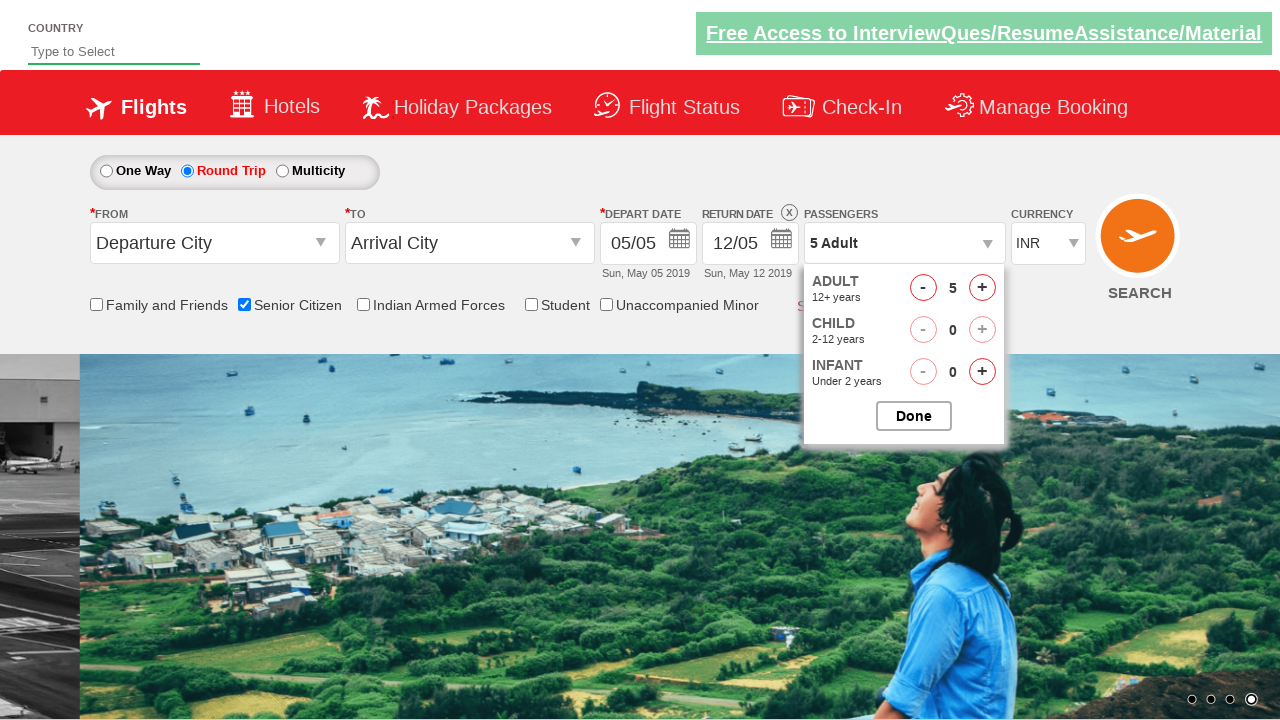

Closed passenger selection dropdown at (914, 416) on #btnclosepaxoption
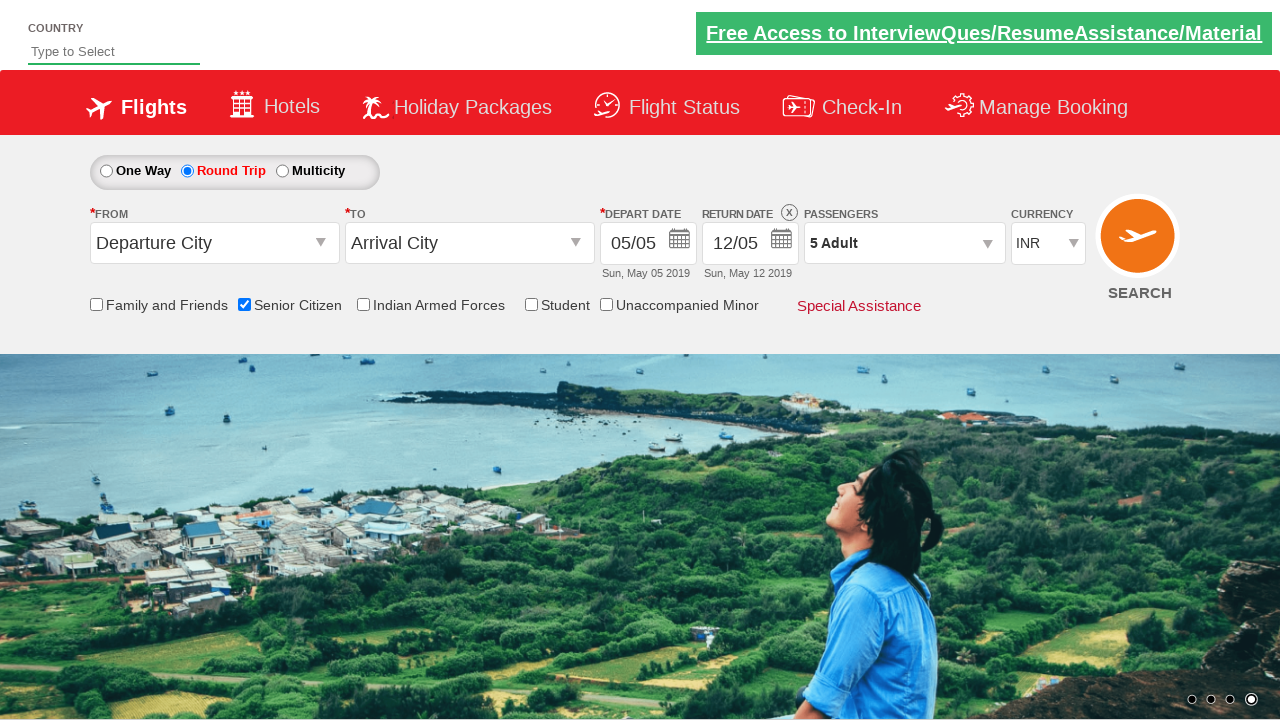

Retrieved passenger information text
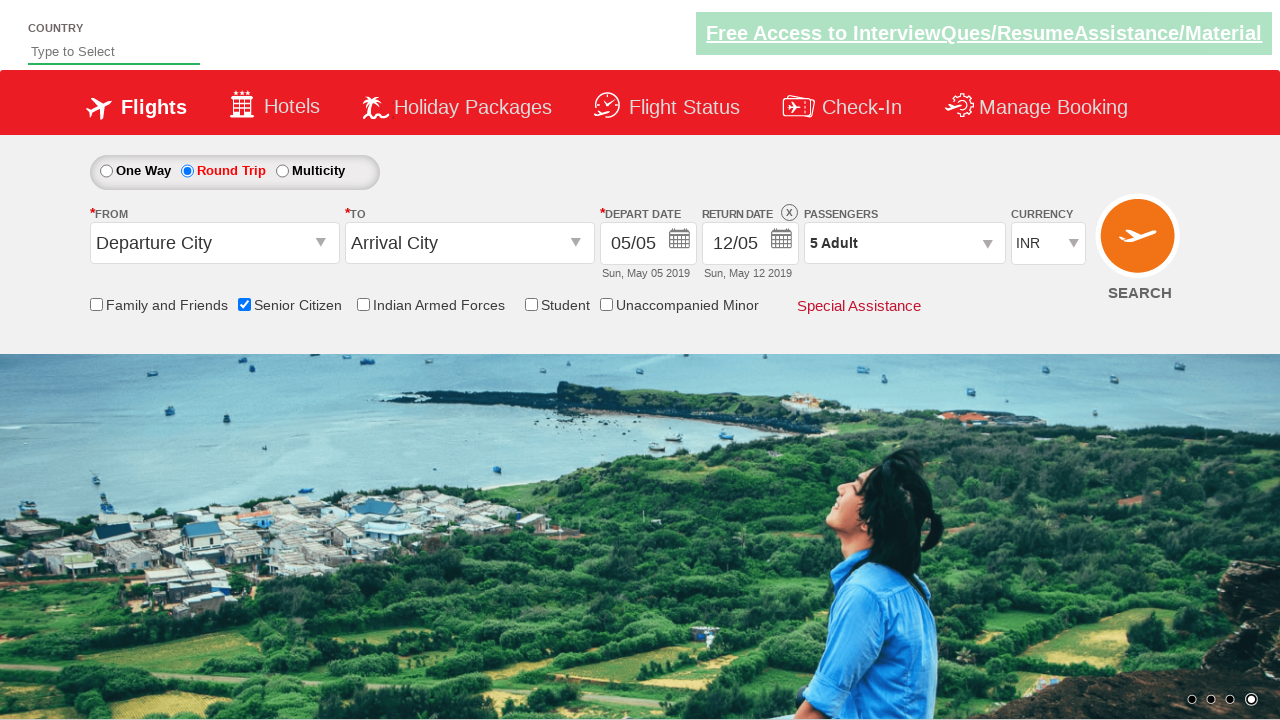

Verified passenger count displays '5 Adult'
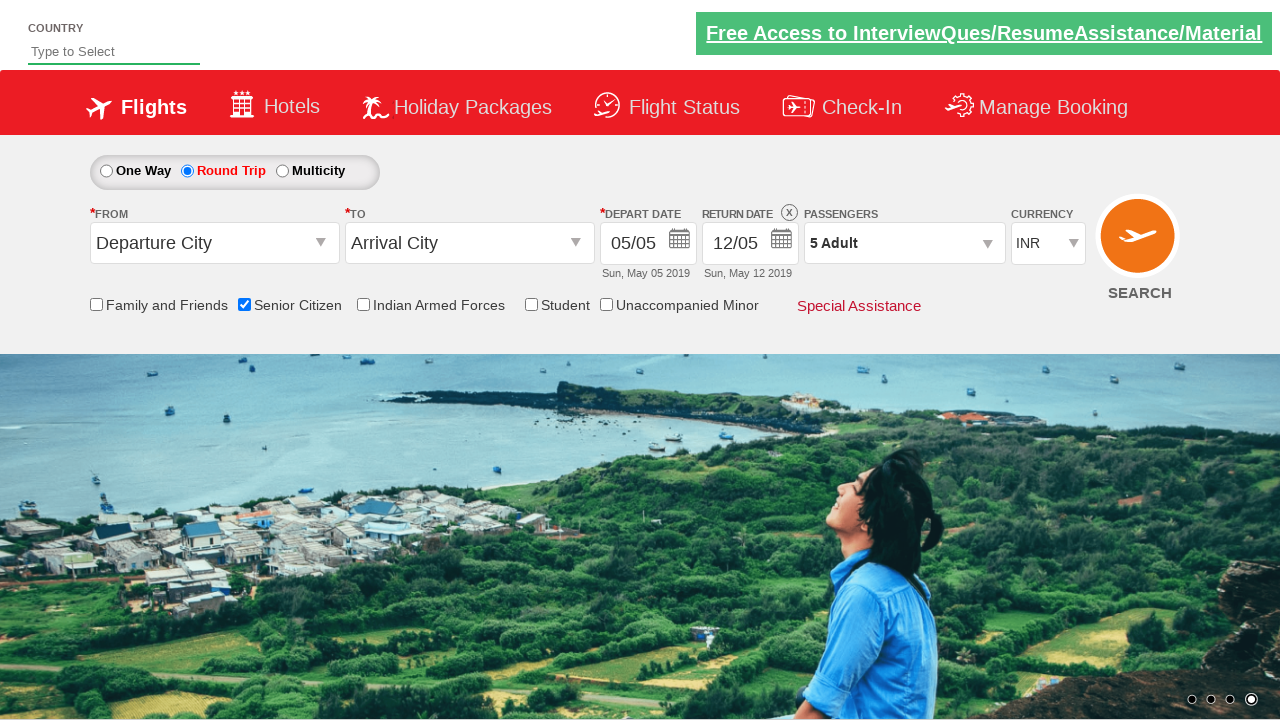

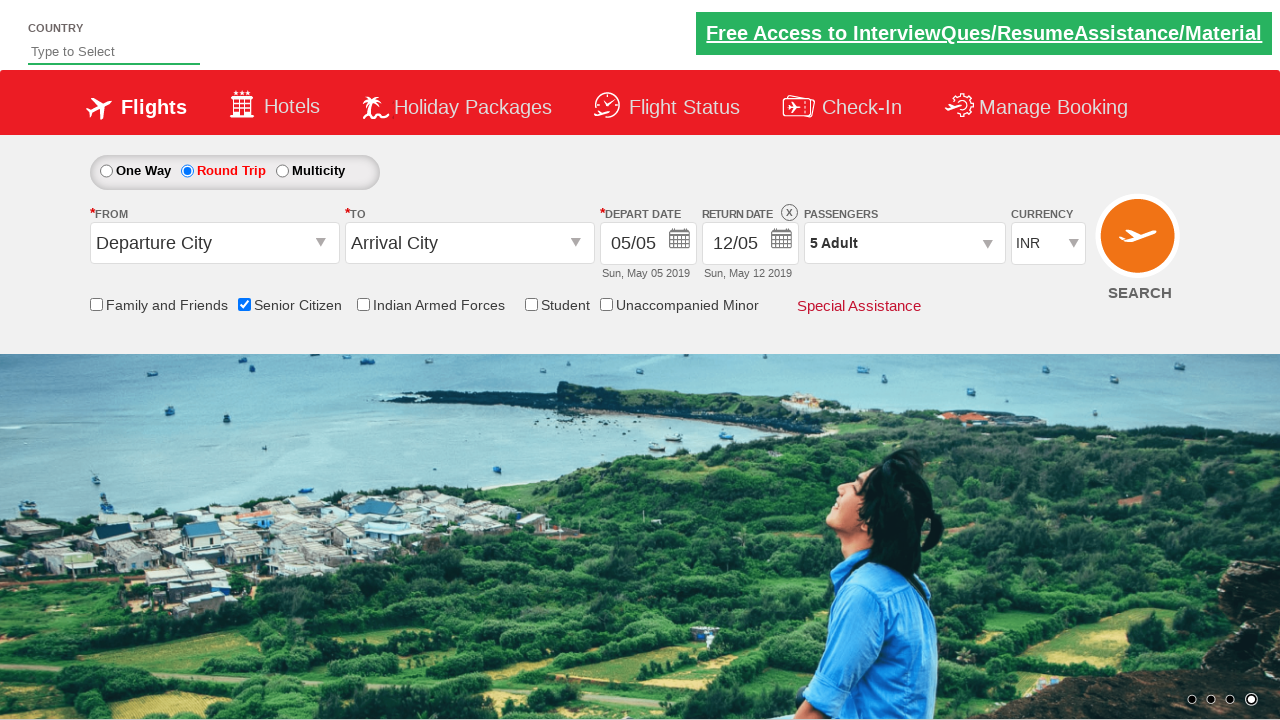